Iterates through table rows and columns to process table data

Starting URL: https://practice.expandtesting.com/dynamic-table

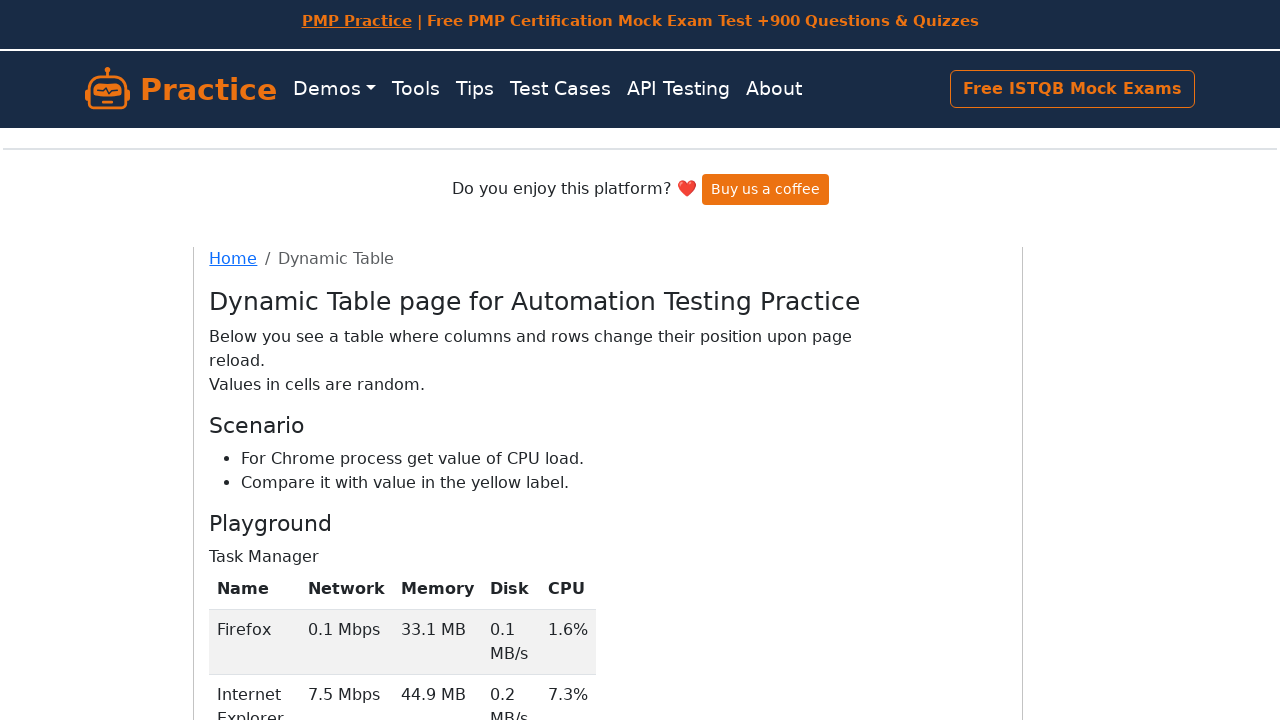

Navigated to dynamic table practice page
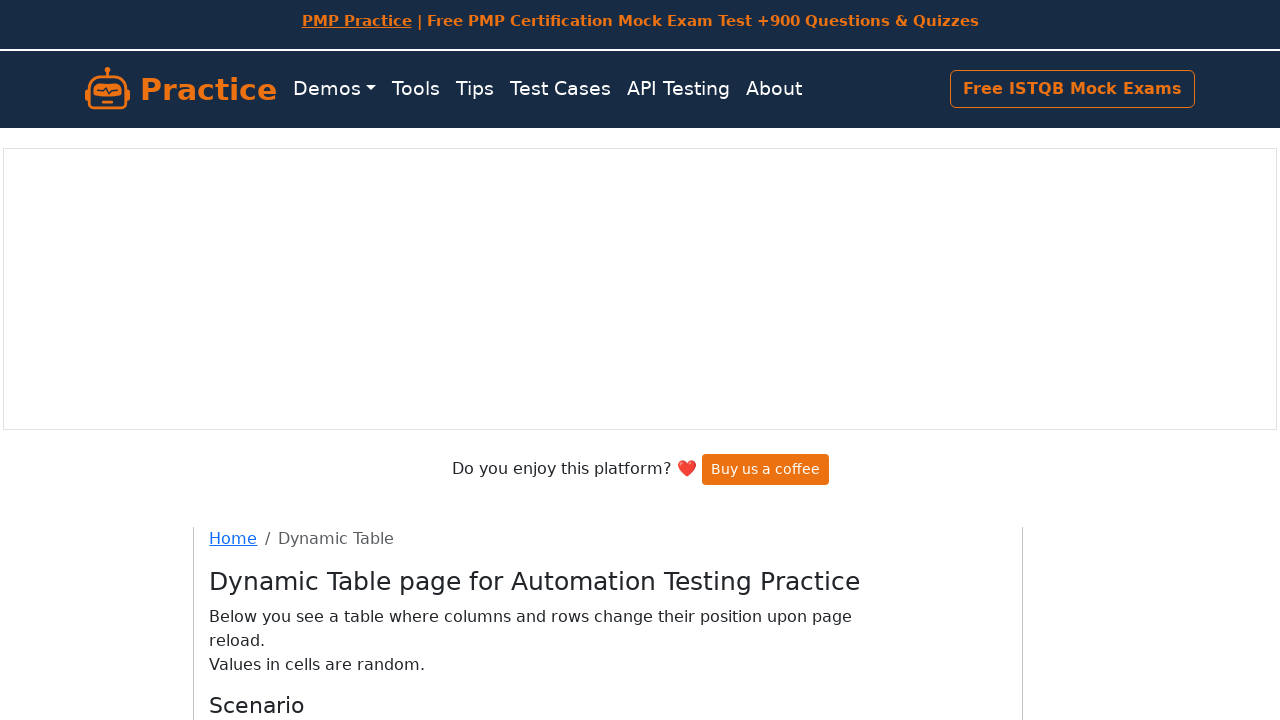

Found all table rows
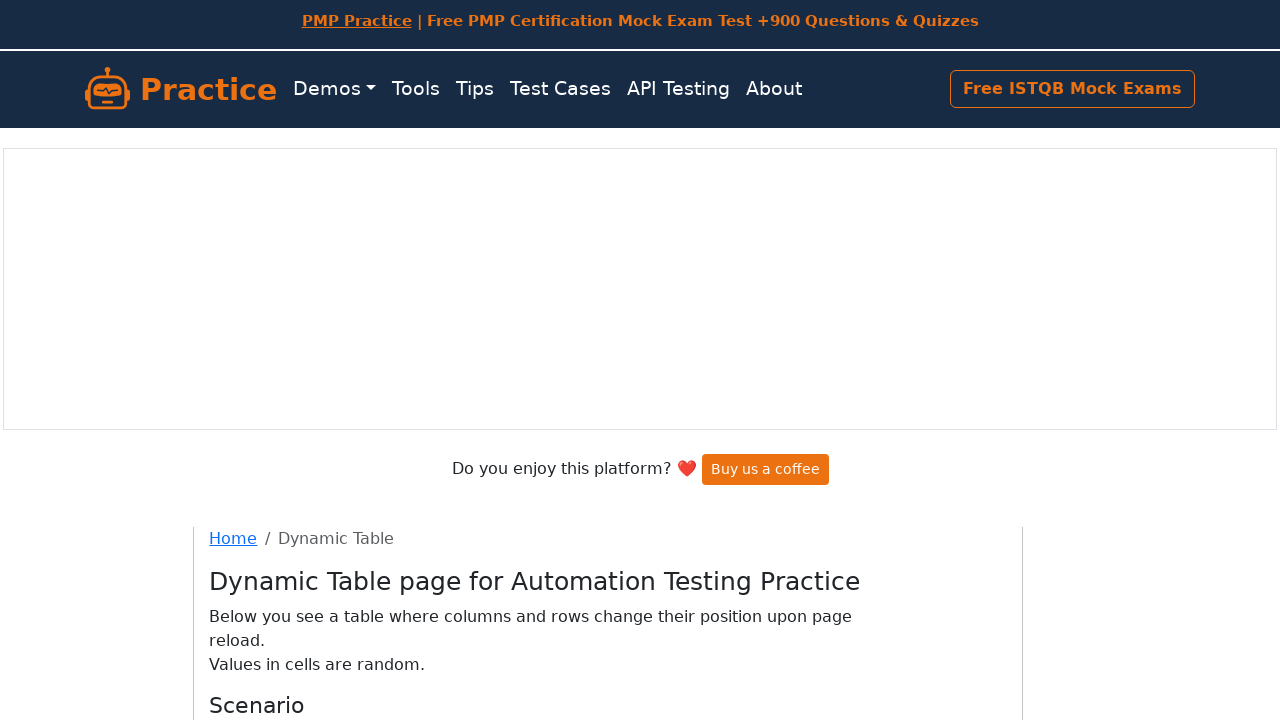

Processing row 1, found 0 columns
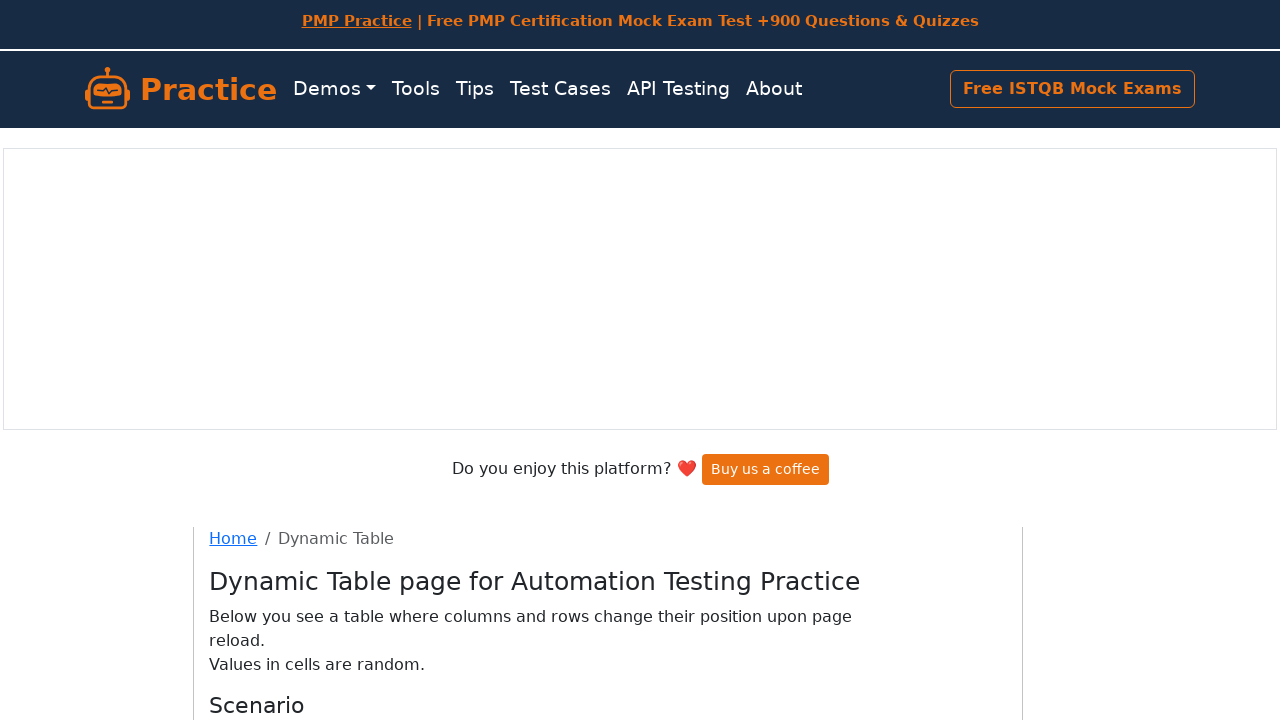

Processing row 2, found 5 columns
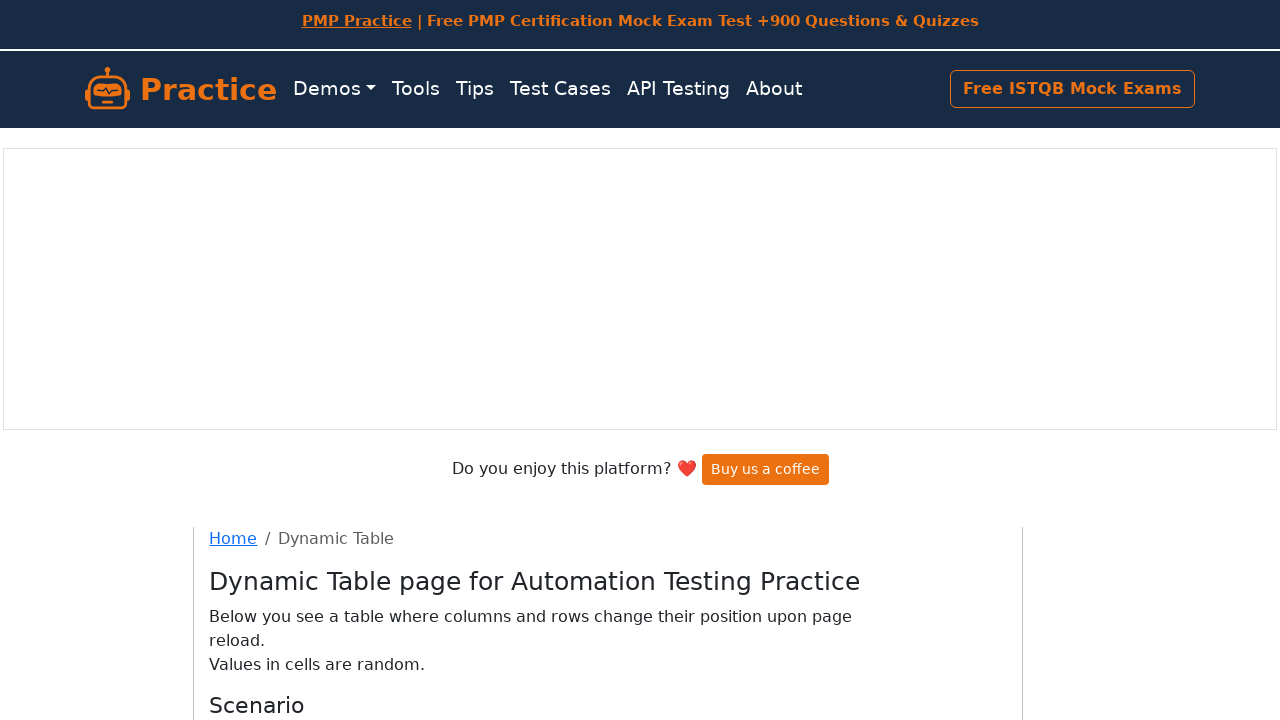

Retrieved text content from row 2, column 1: 'System'
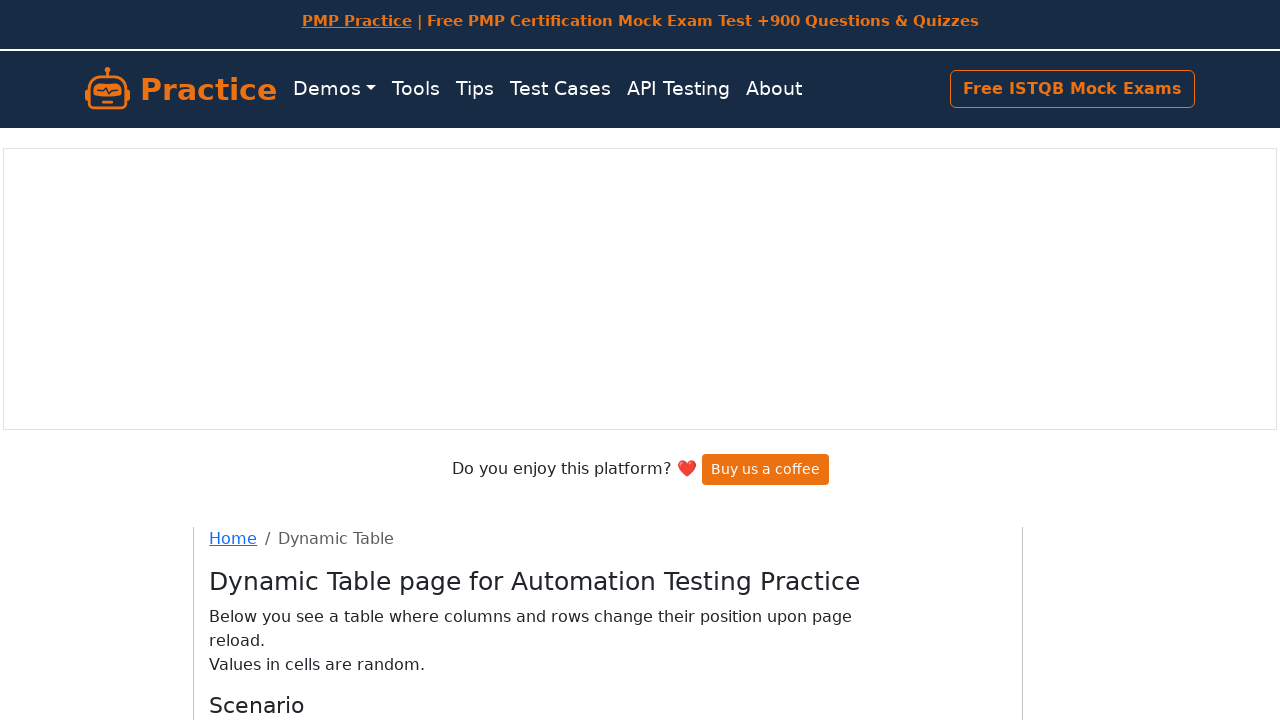

Retrieved text content from row 2, column 2: '6.5%'
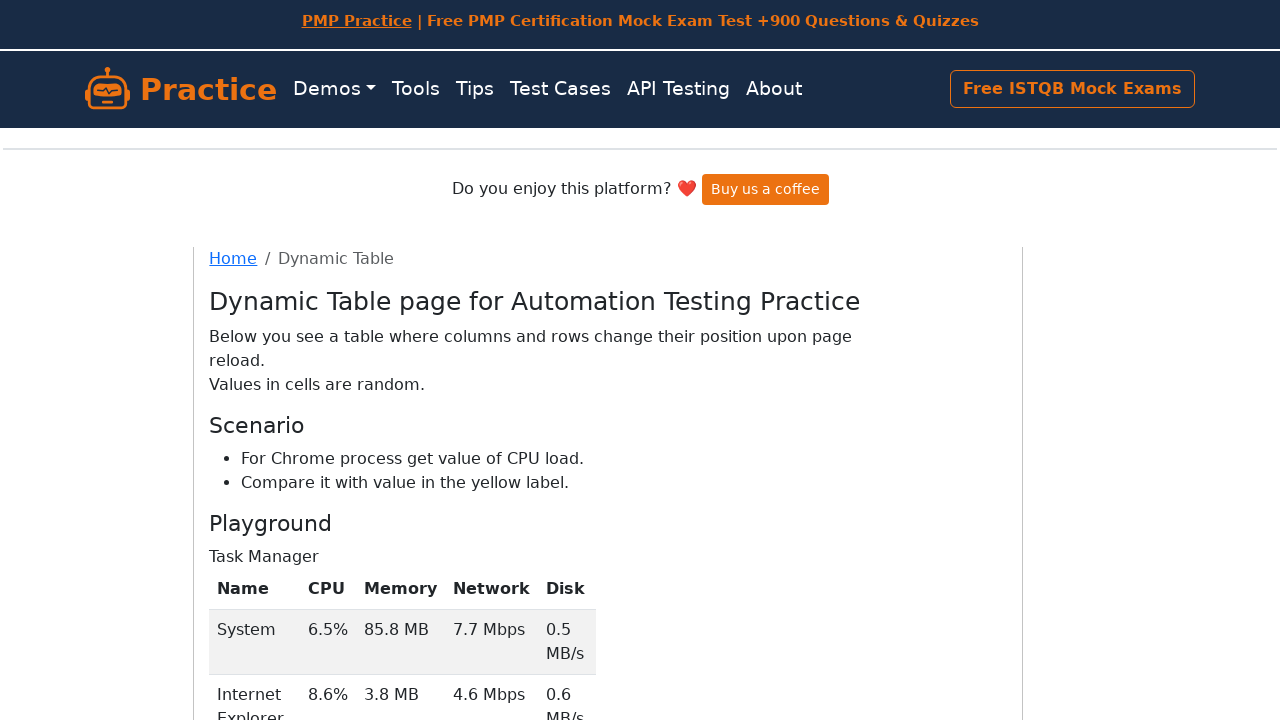

Retrieved text content from row 2, column 3: '85.8 MB'
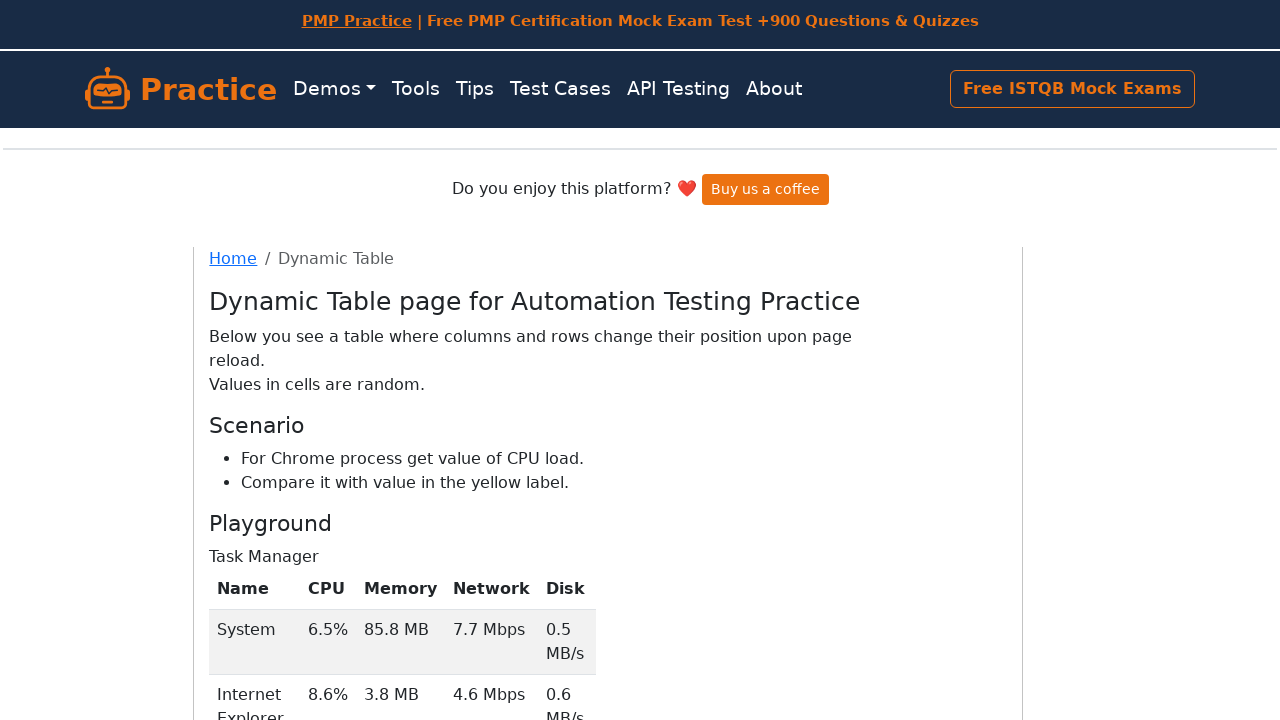

Retrieved text content from row 2, column 4: '7.7 Mbps'
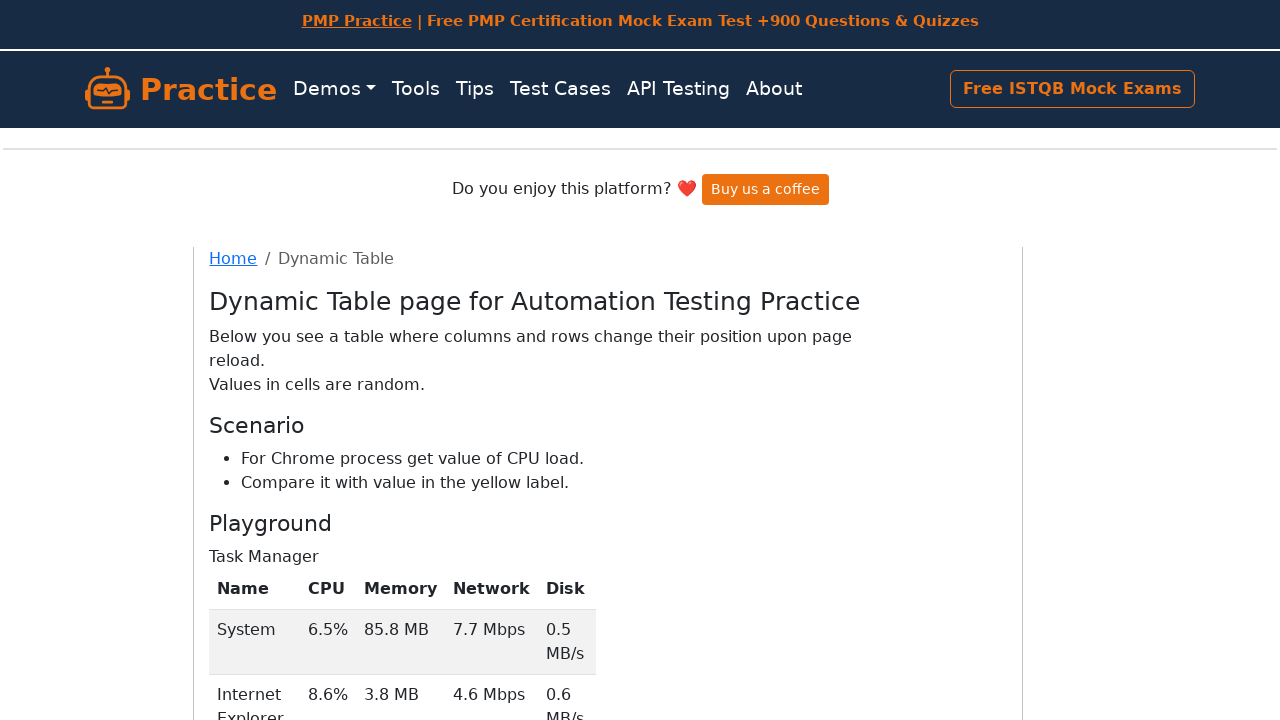

Retrieved text content from row 2, column 5: '0.5 MB/s'
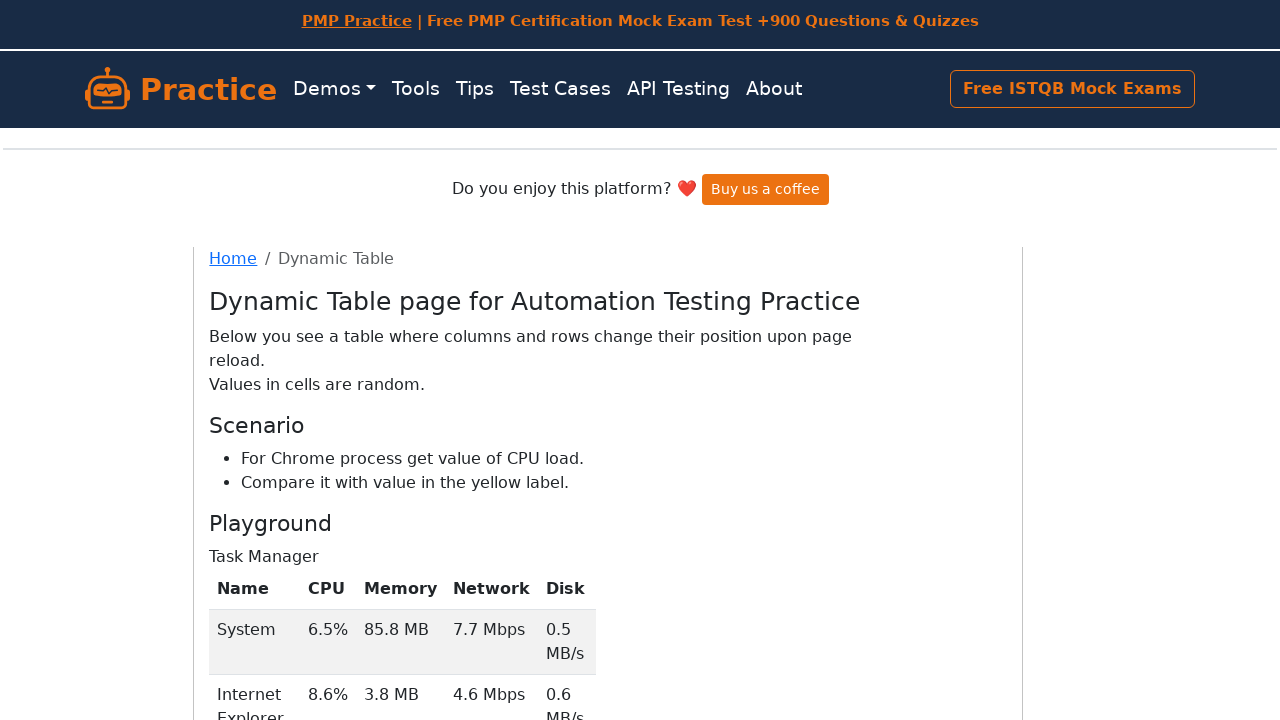

Processing row 3, found 5 columns
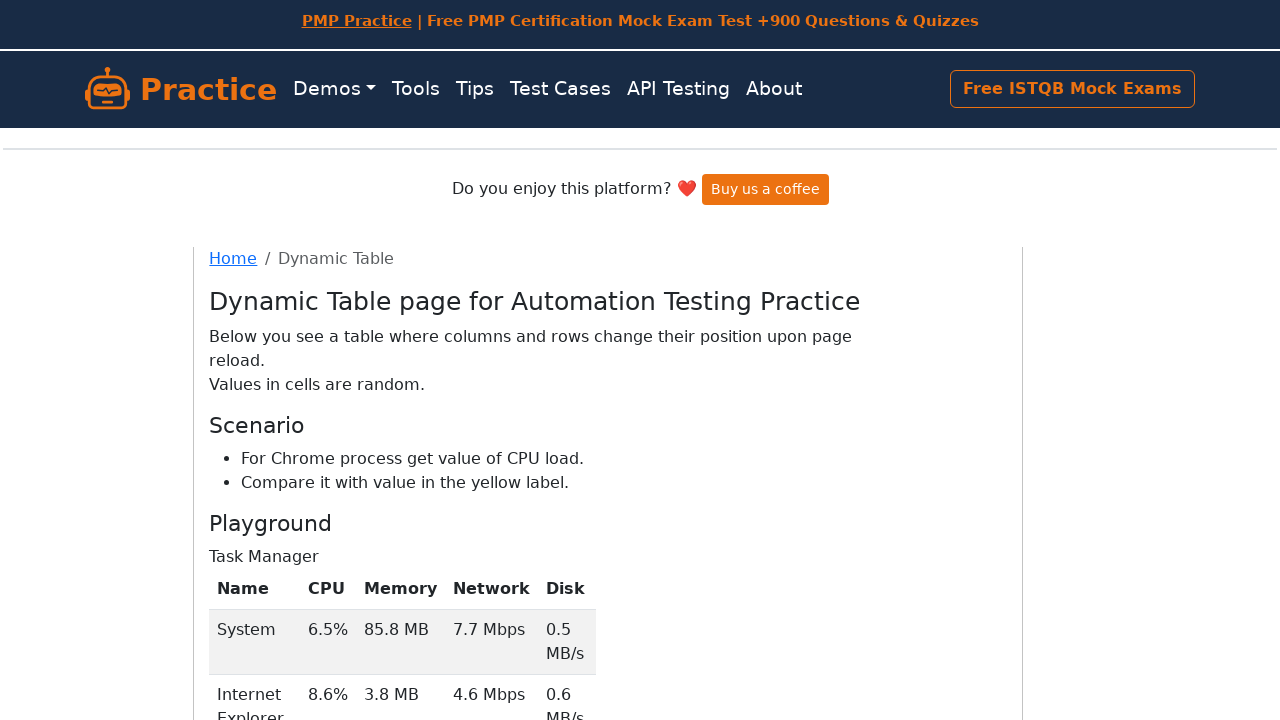

Retrieved text content from row 3, column 1: 'Internet Explorer'
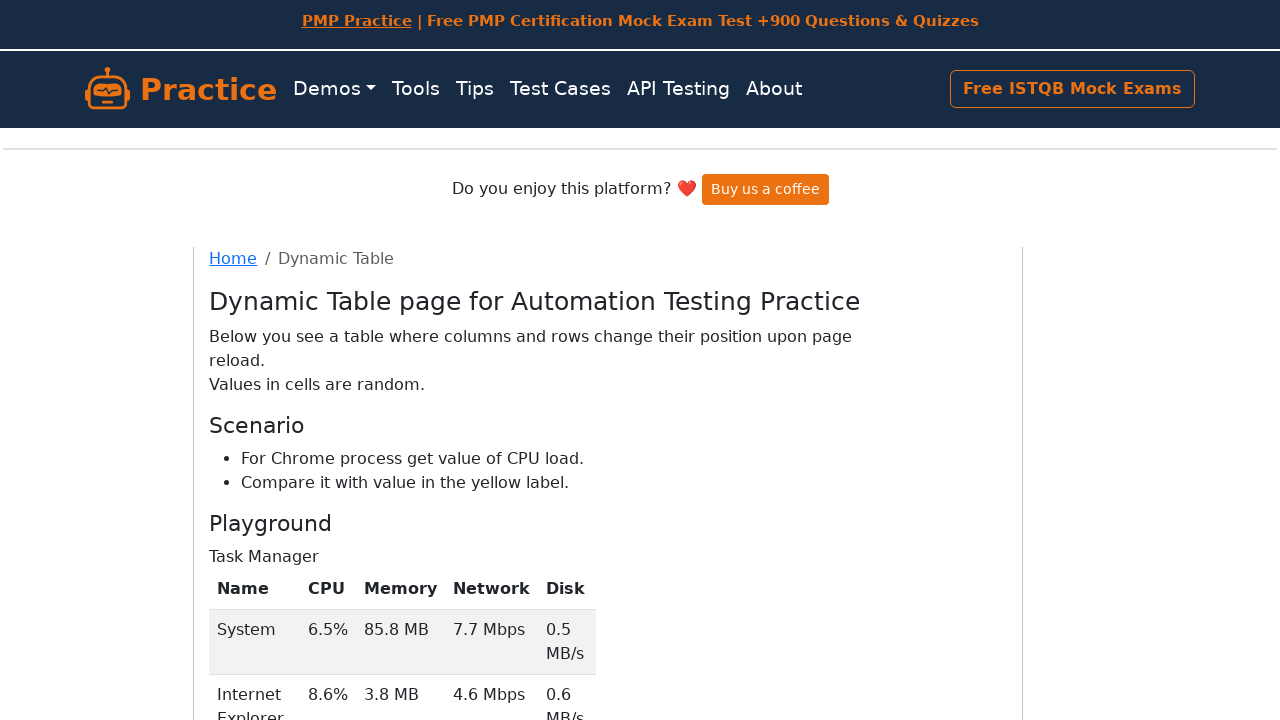

Retrieved text content from row 3, column 2: '8.6%'
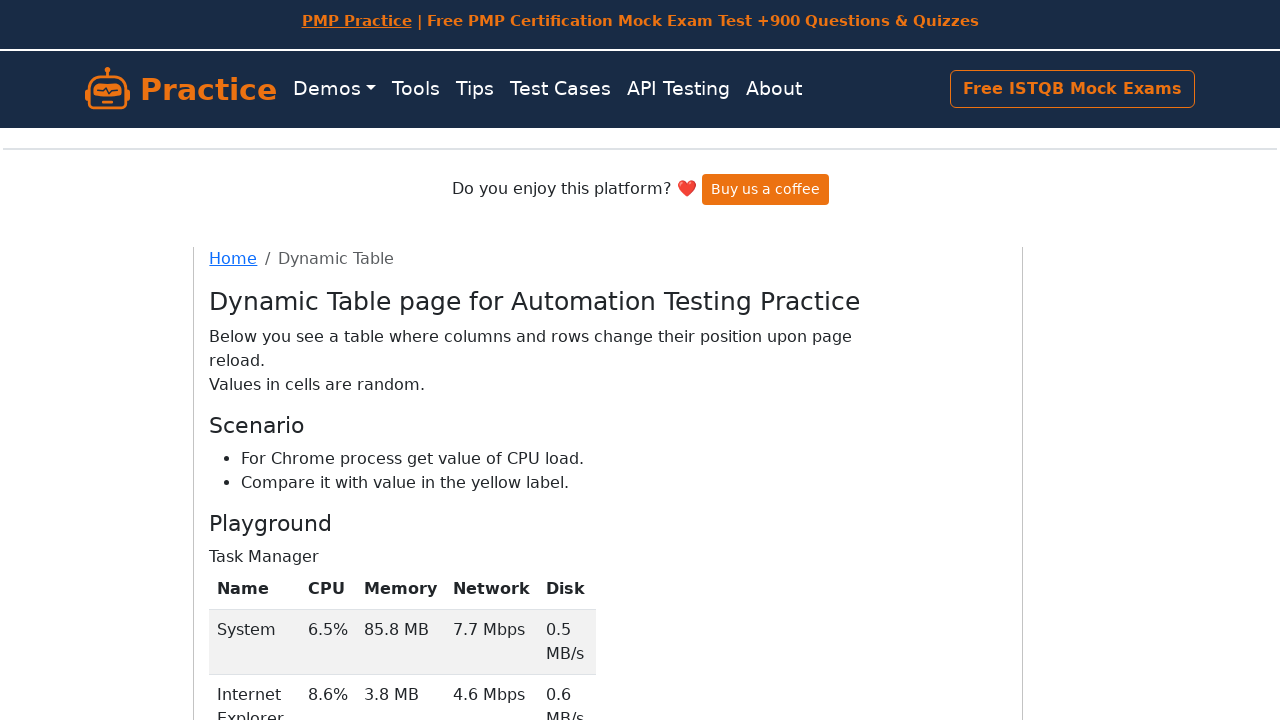

Retrieved text content from row 3, column 3: '3.8 MB'
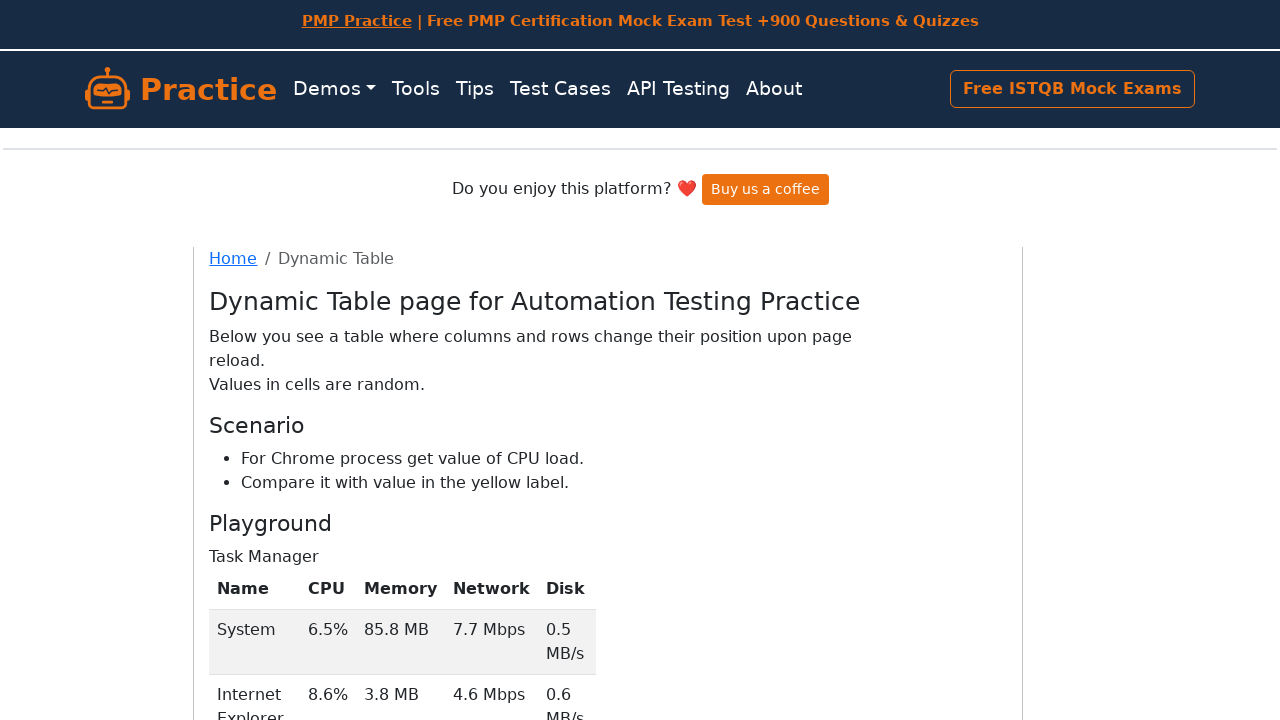

Retrieved text content from row 3, column 4: '4.6 Mbps'
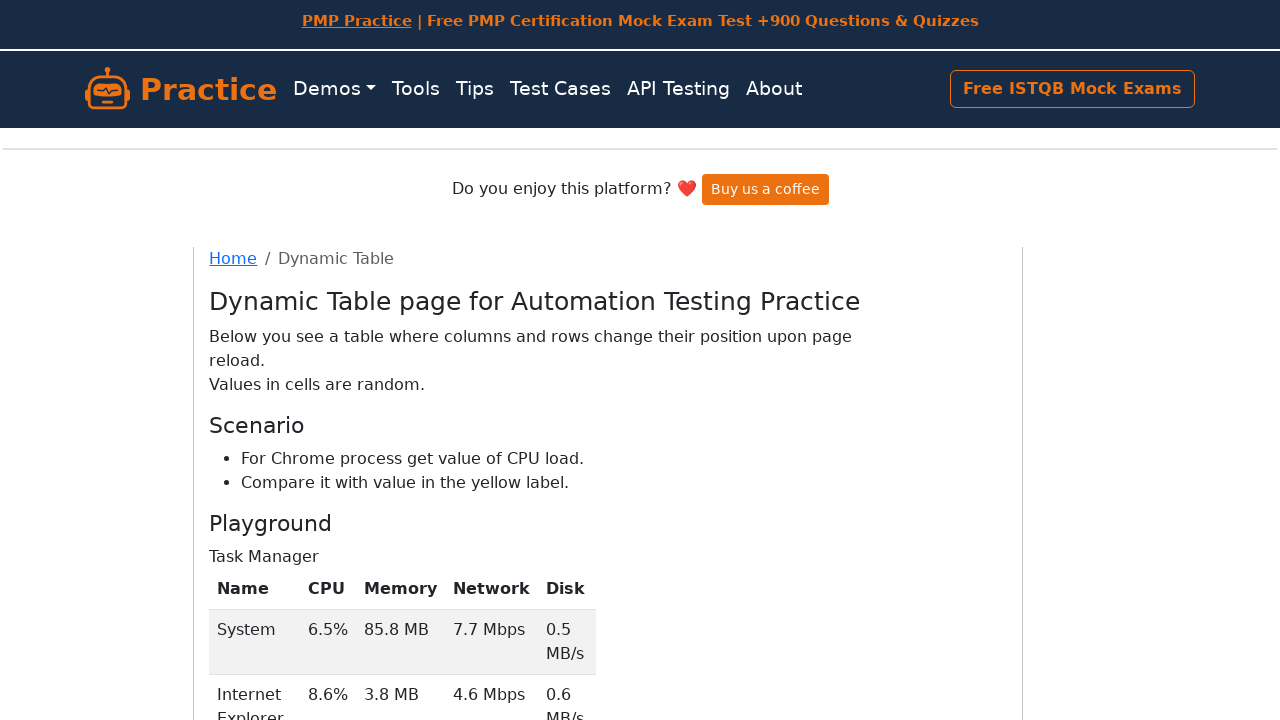

Retrieved text content from row 3, column 5: '0.6 MB/s'
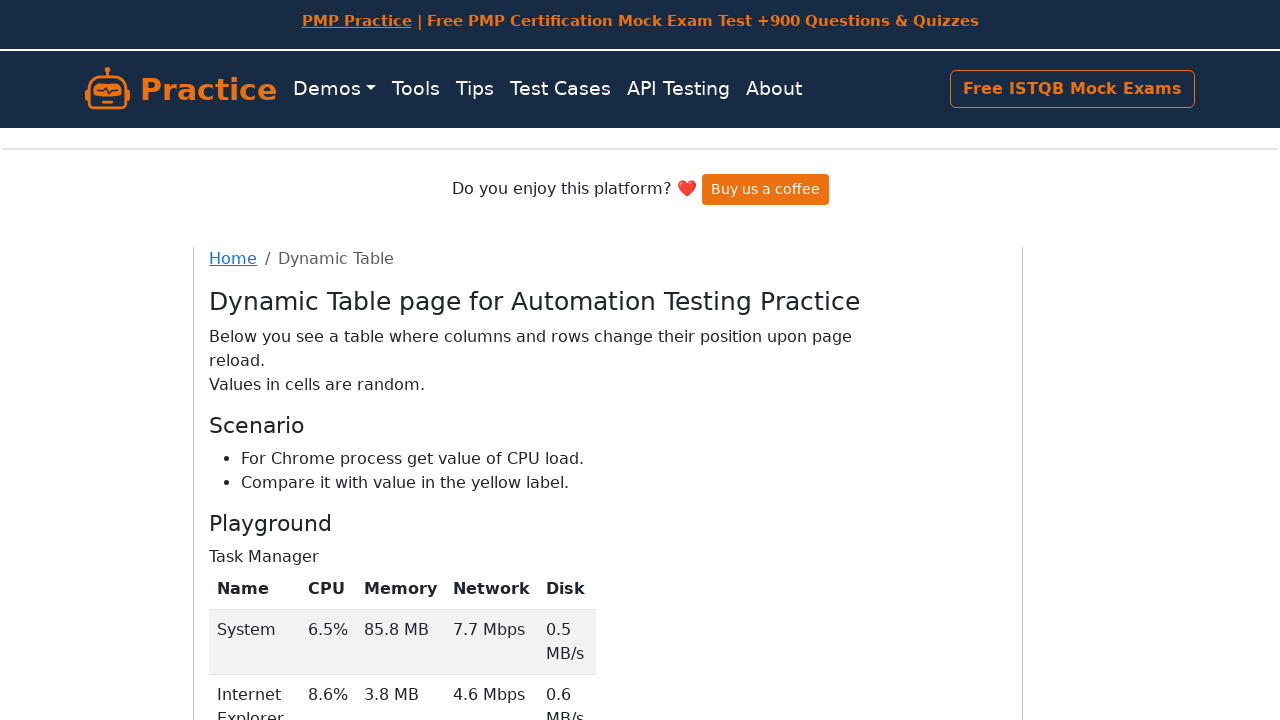

Processing row 4, found 5 columns
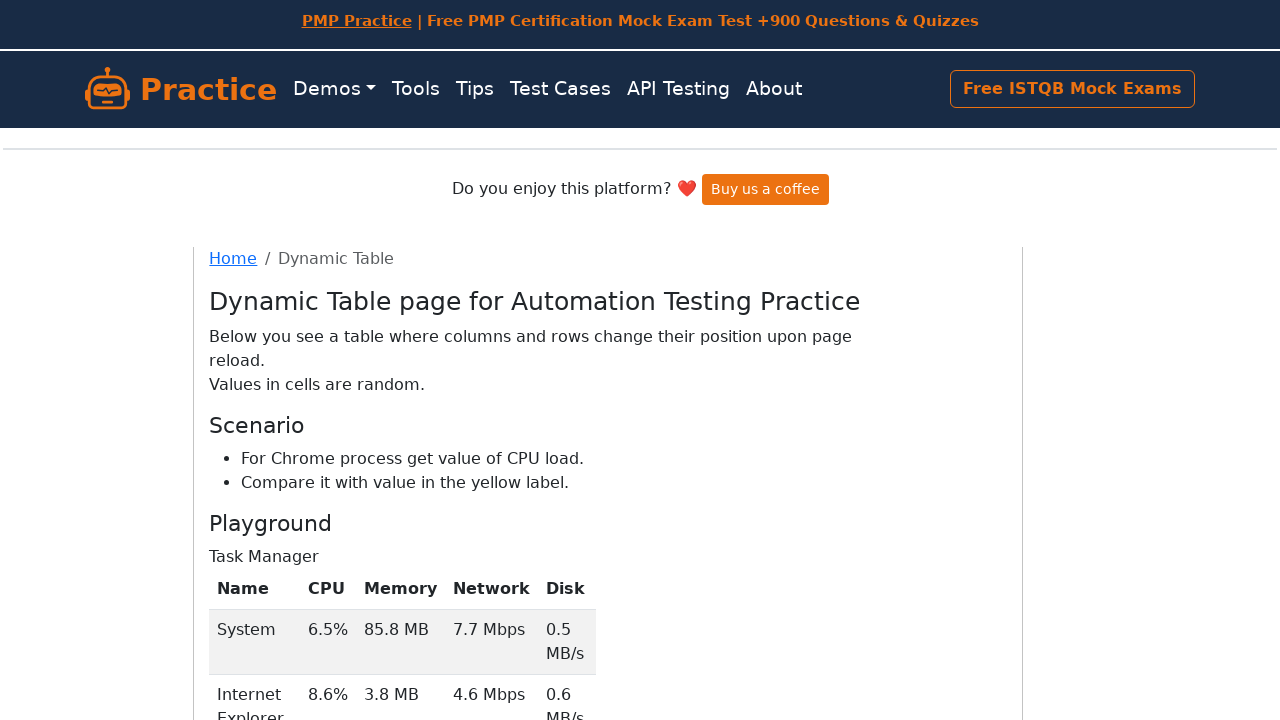

Retrieved text content from row 4, column 1: 'Chrome'
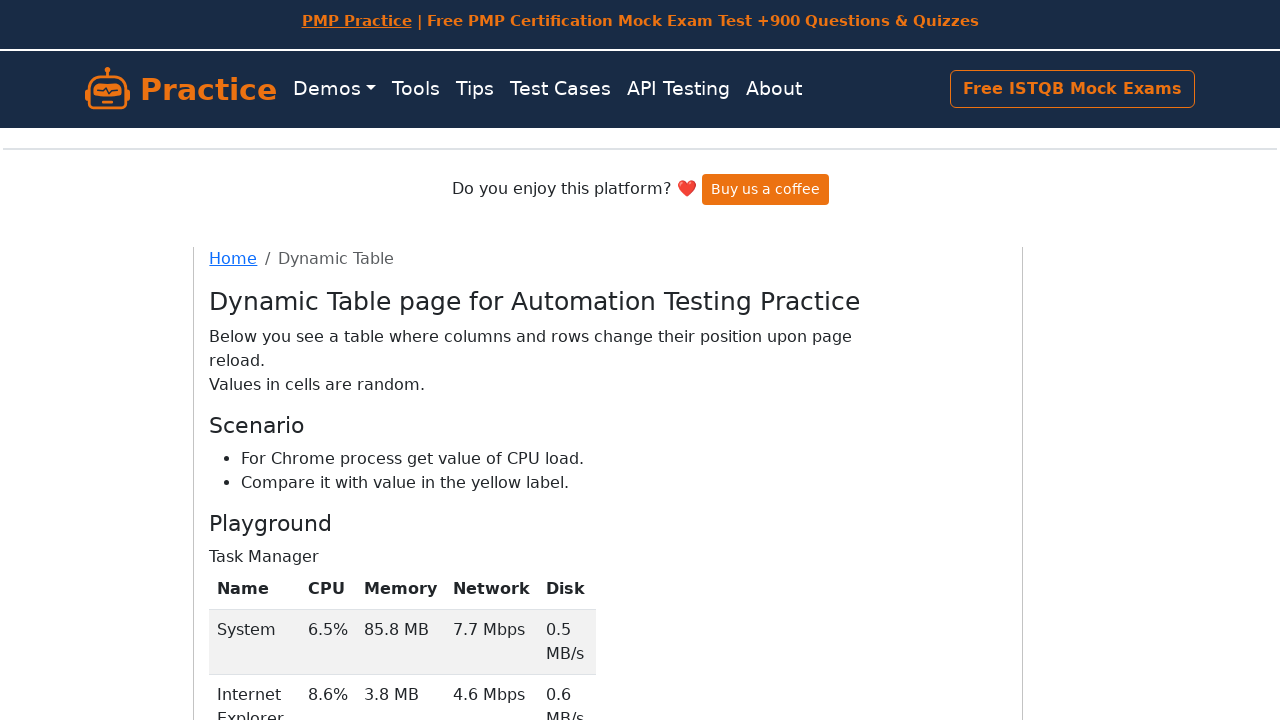

Retrieved text content from row 4, column 2: '0.8%'
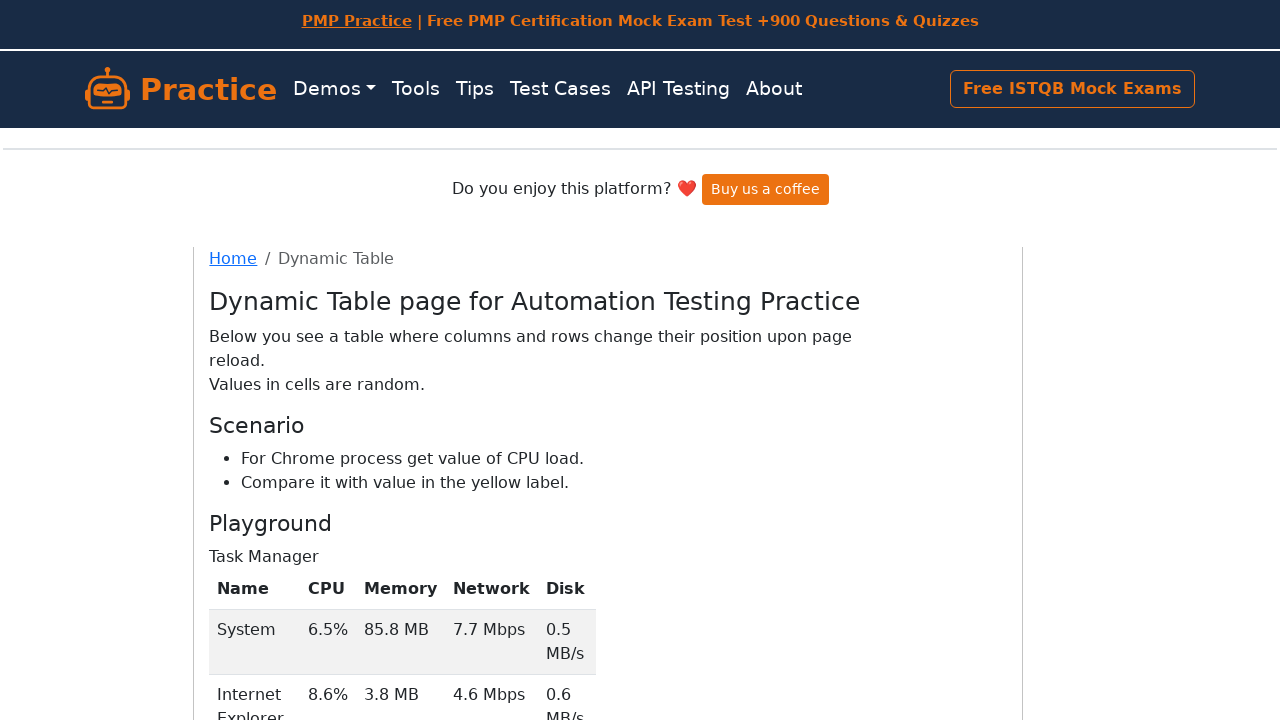

Retrieved text content from row 4, column 3: '85.3 MB'
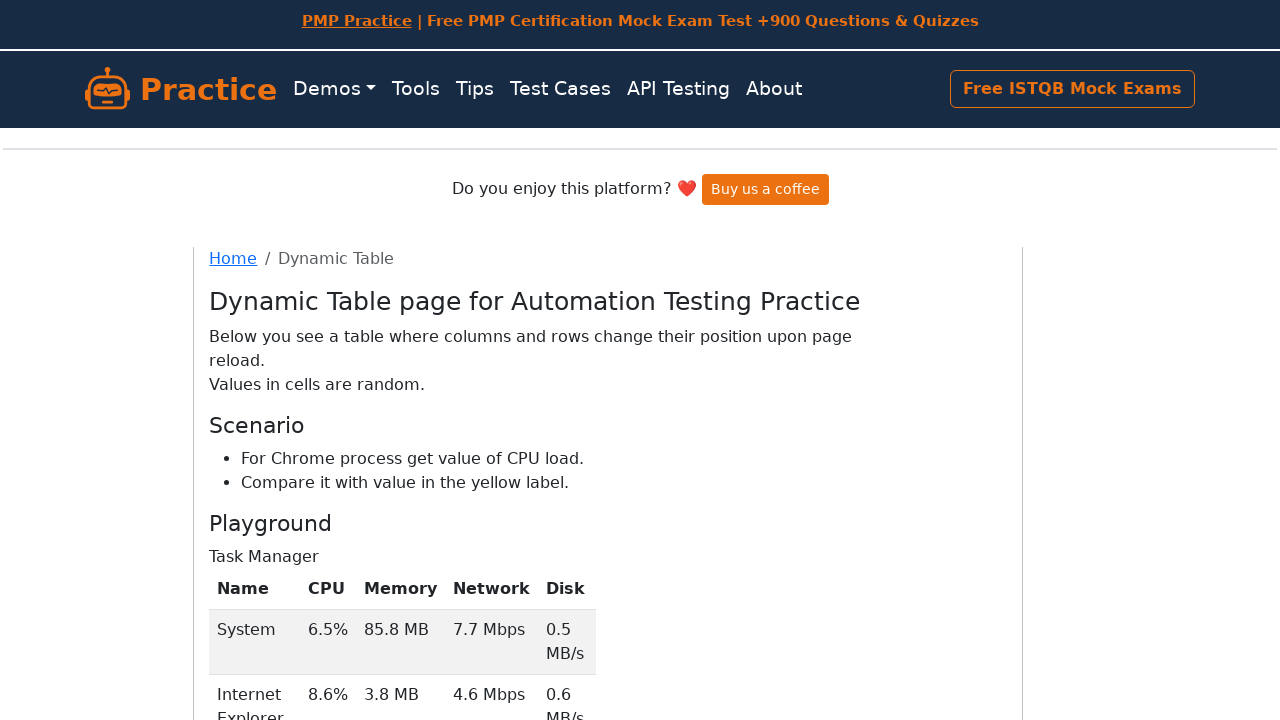

Retrieved text content from row 4, column 4: '2.8 Mbps'
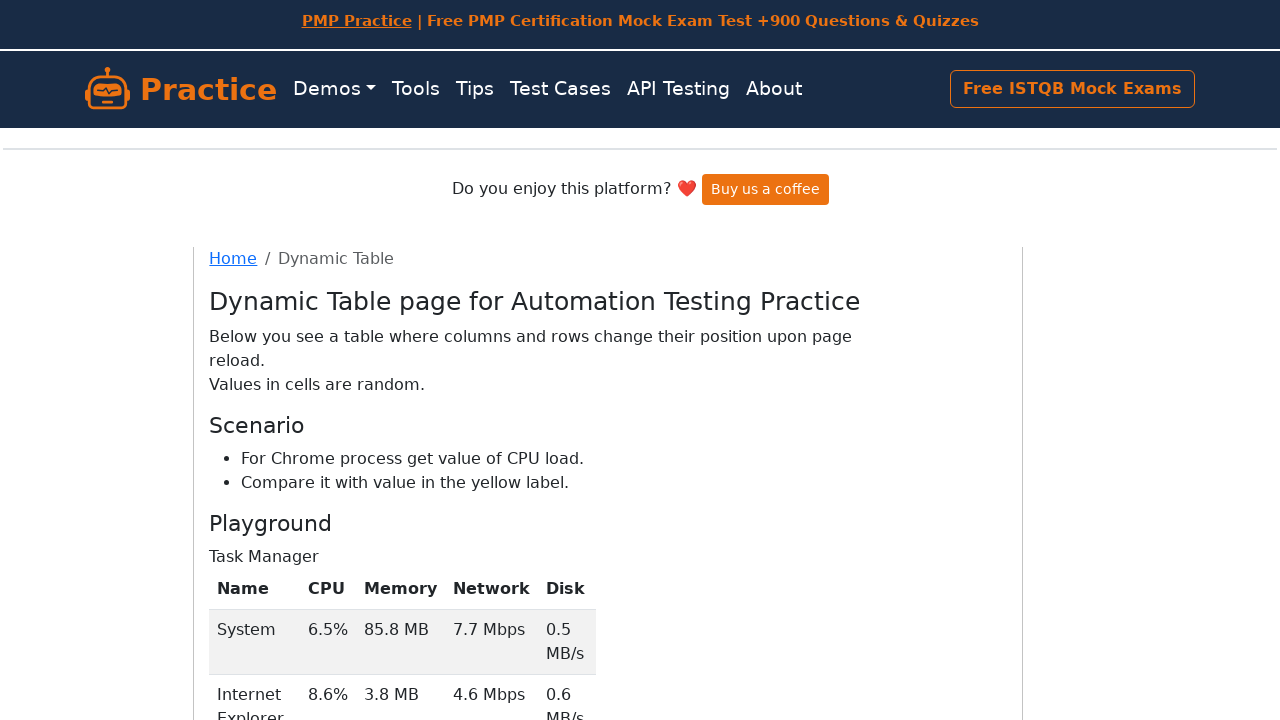

Retrieved text content from row 4, column 5: '0.2 MB/s'
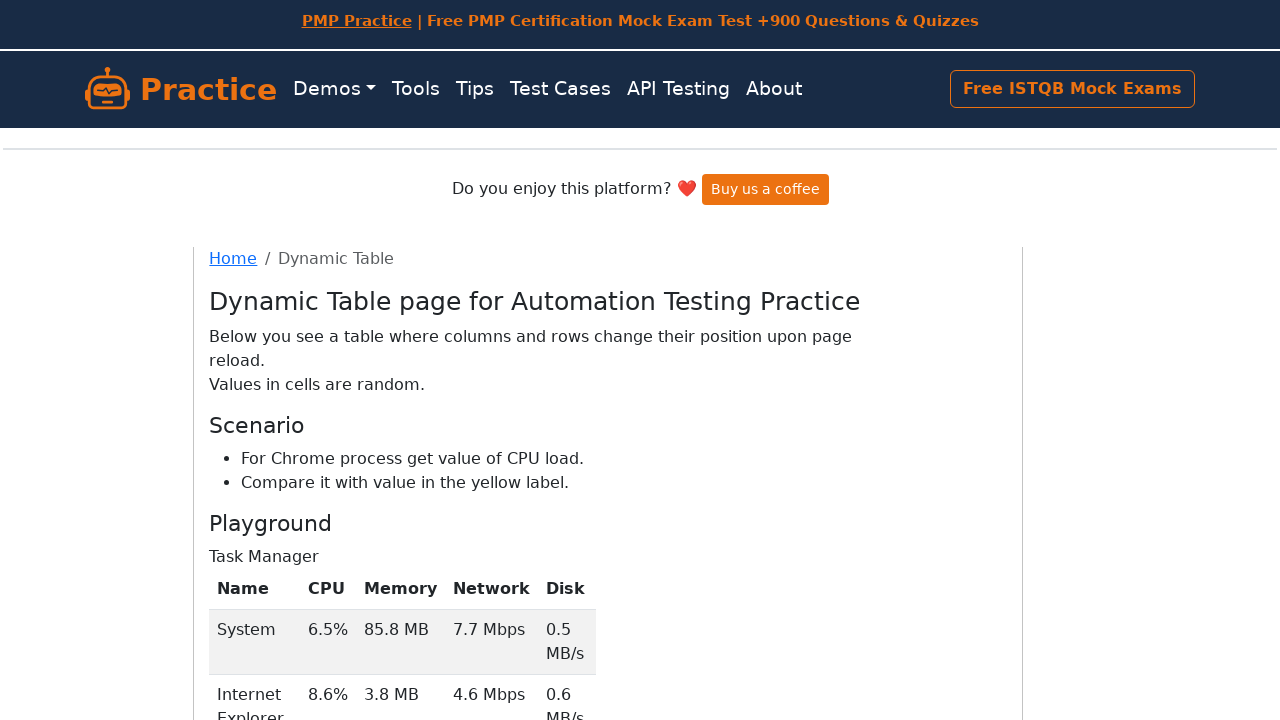

Processing row 5, found 5 columns
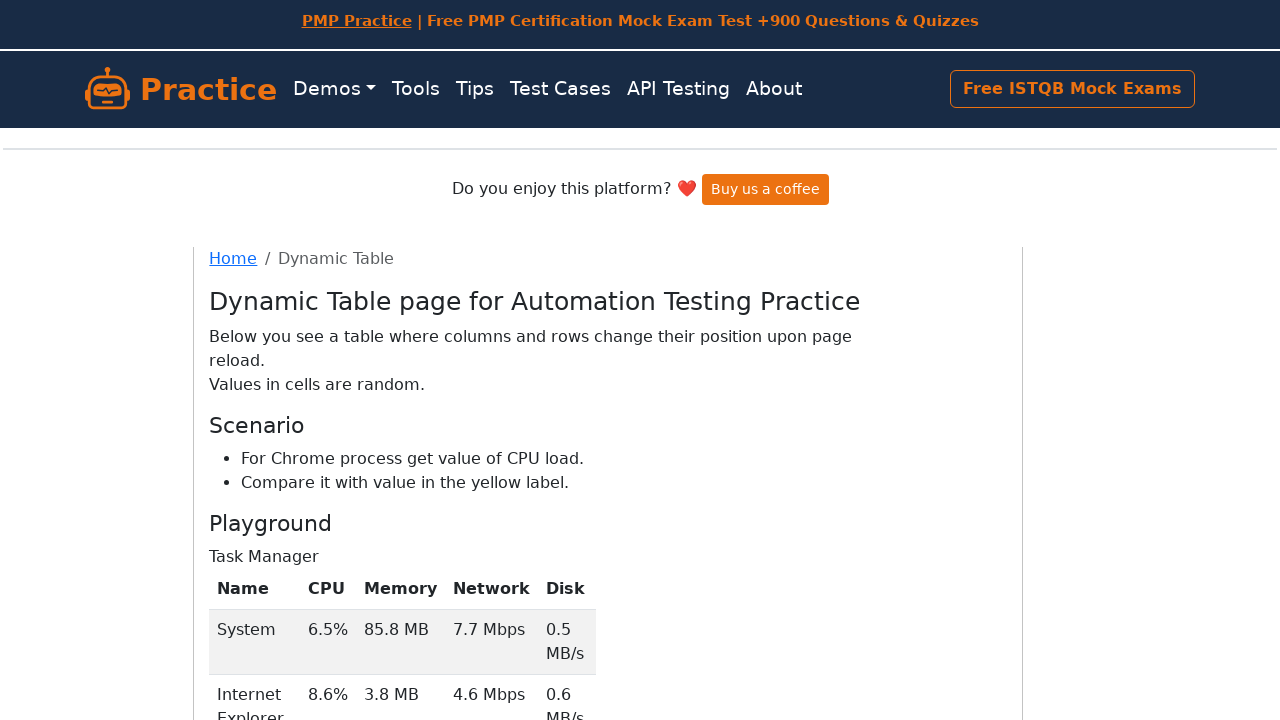

Retrieved text content from row 5, column 1: 'Firefox'
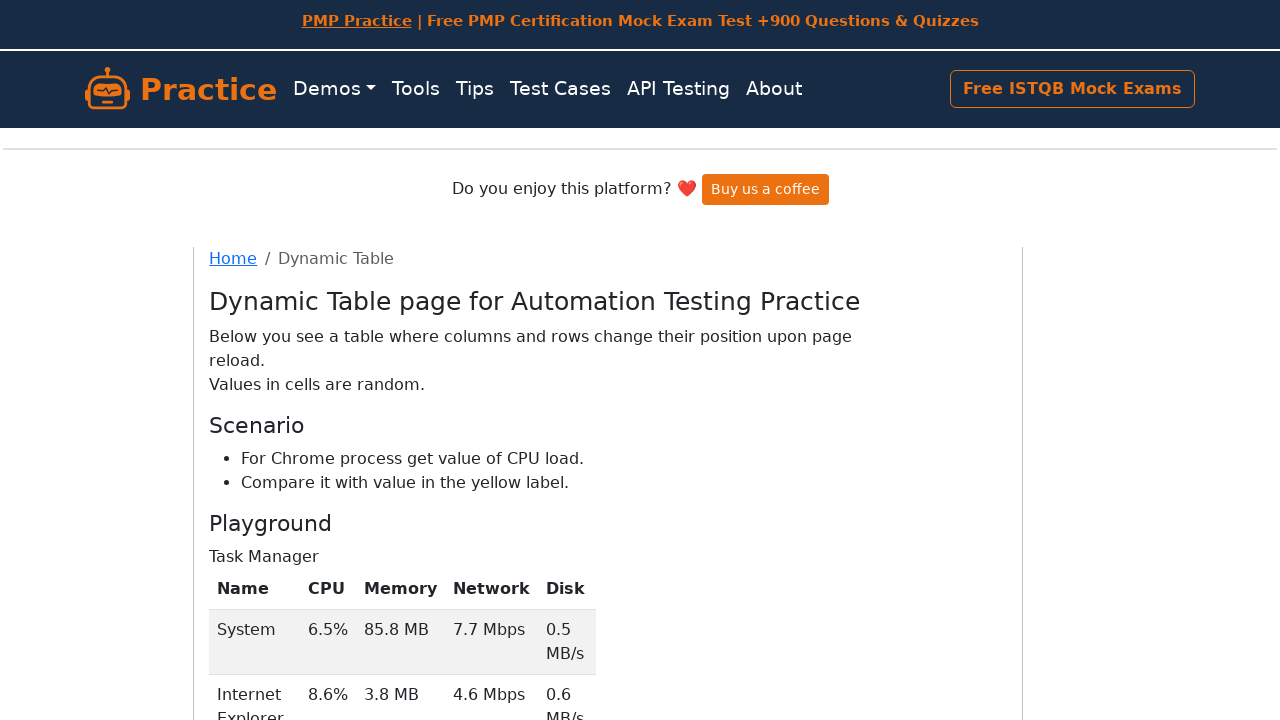

Retrieved text content from row 5, column 2: '7%'
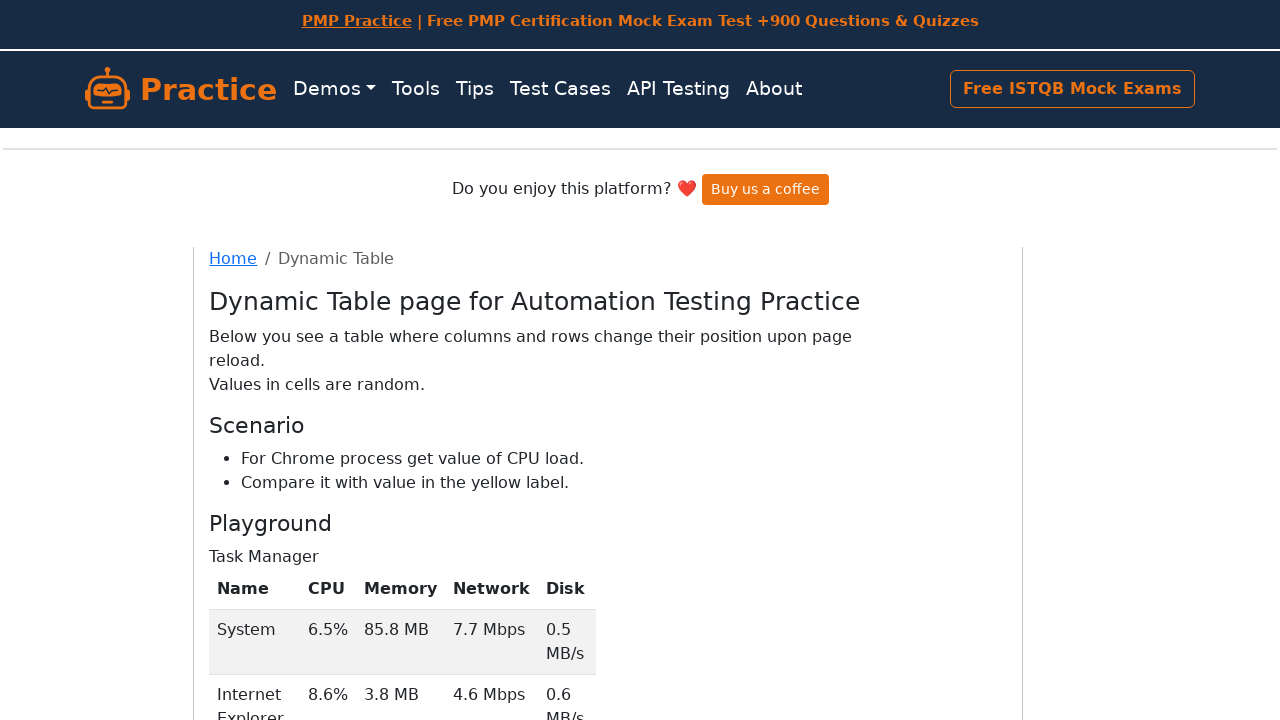

Retrieved text content from row 5, column 3: '66.4 MB'
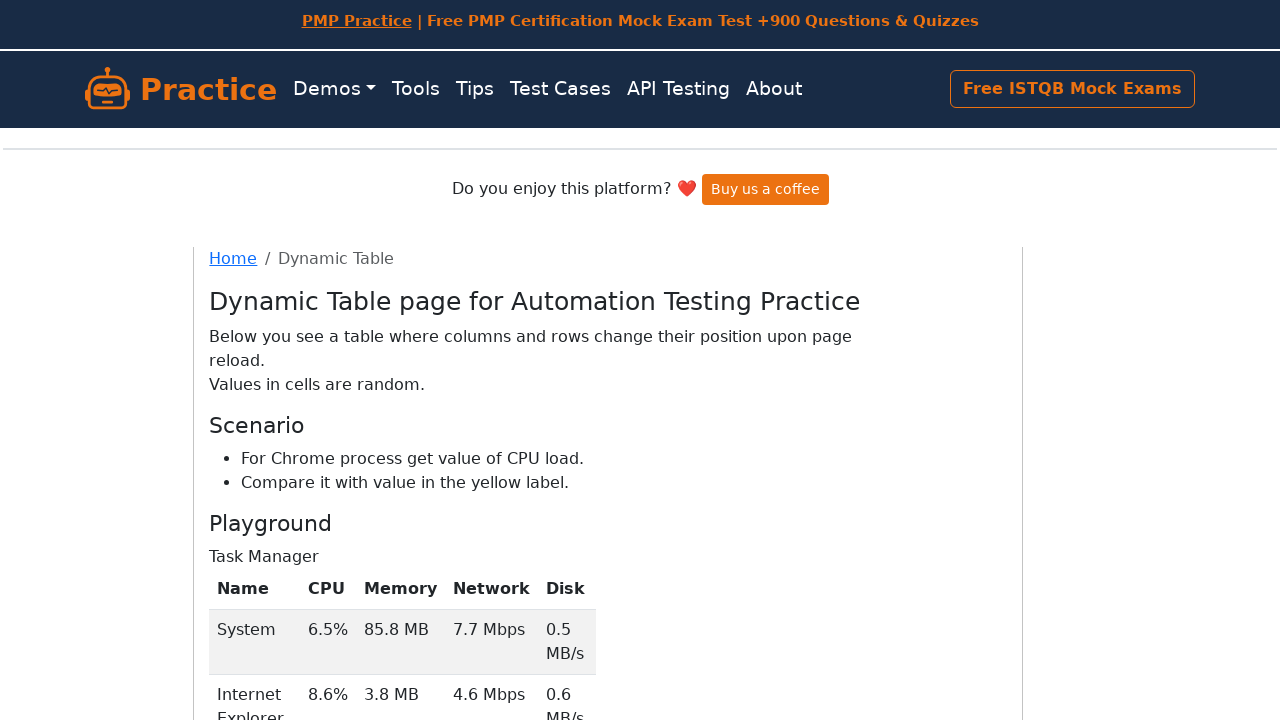

Retrieved text content from row 5, column 4: '2.9 Mbps'
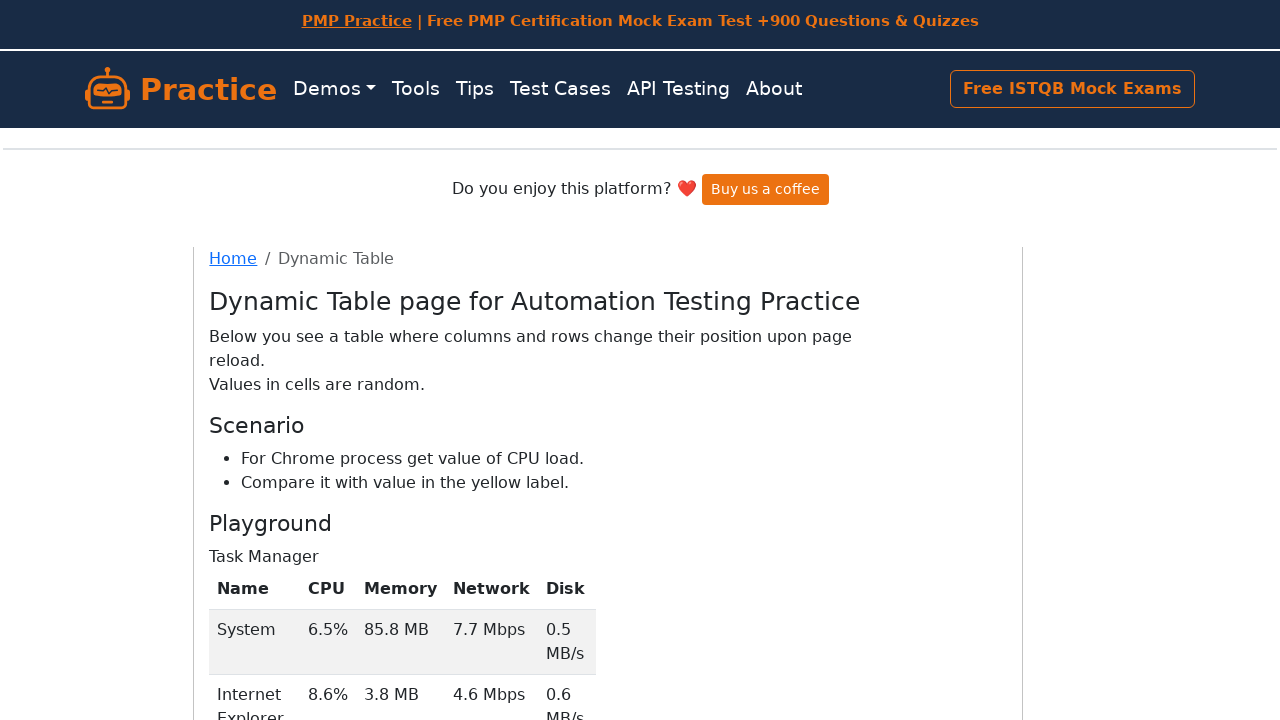

Retrieved text content from row 5, column 5: '0.1 MB/s'
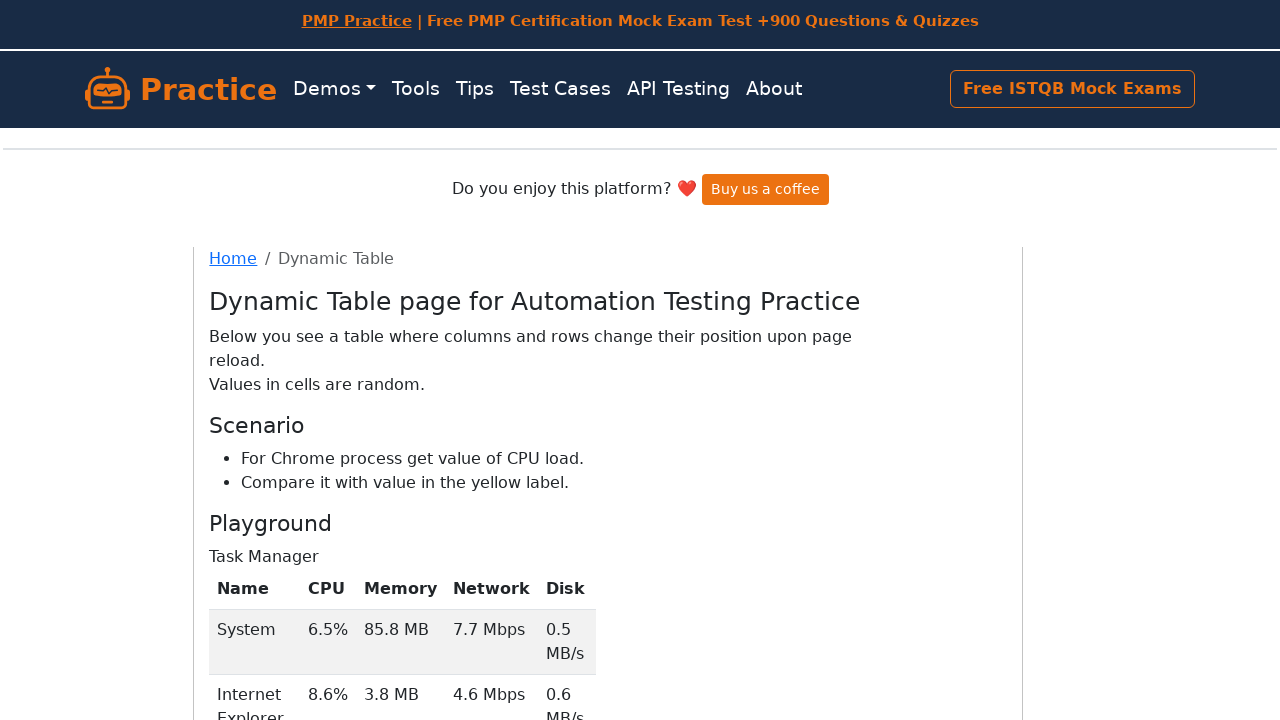

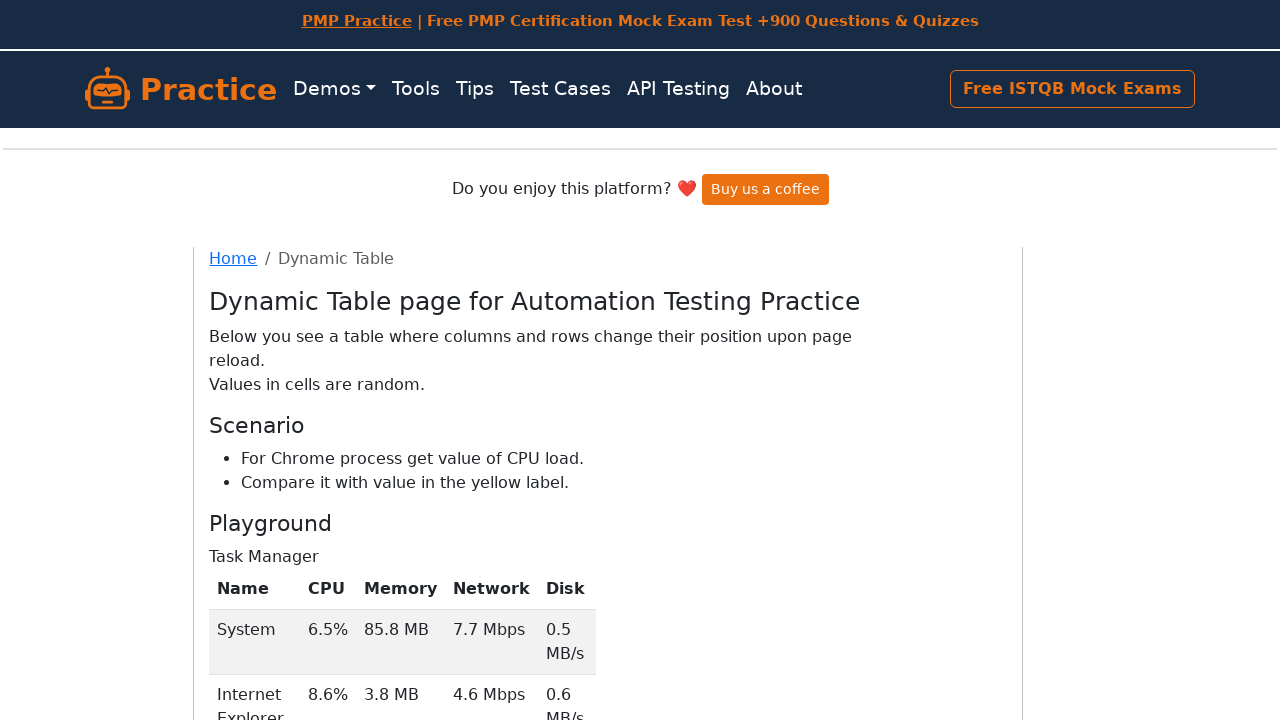